Tests Vue.js dropdown by clicking to expand and selecting an option from the menu

Starting URL: https://mikerodham.github.io/vue-dropdowns/

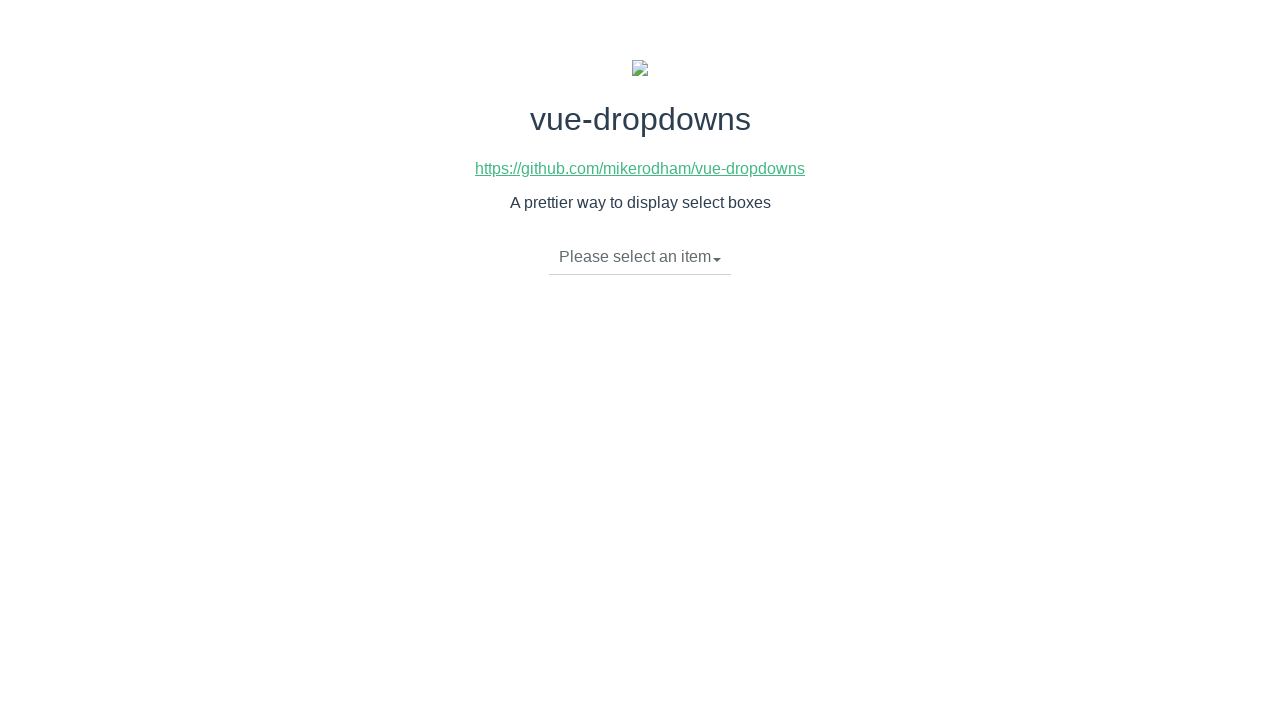

Clicked dropdown toggle to expand Vue.js dropdown menu at (640, 257) on li.dropdown-toggle
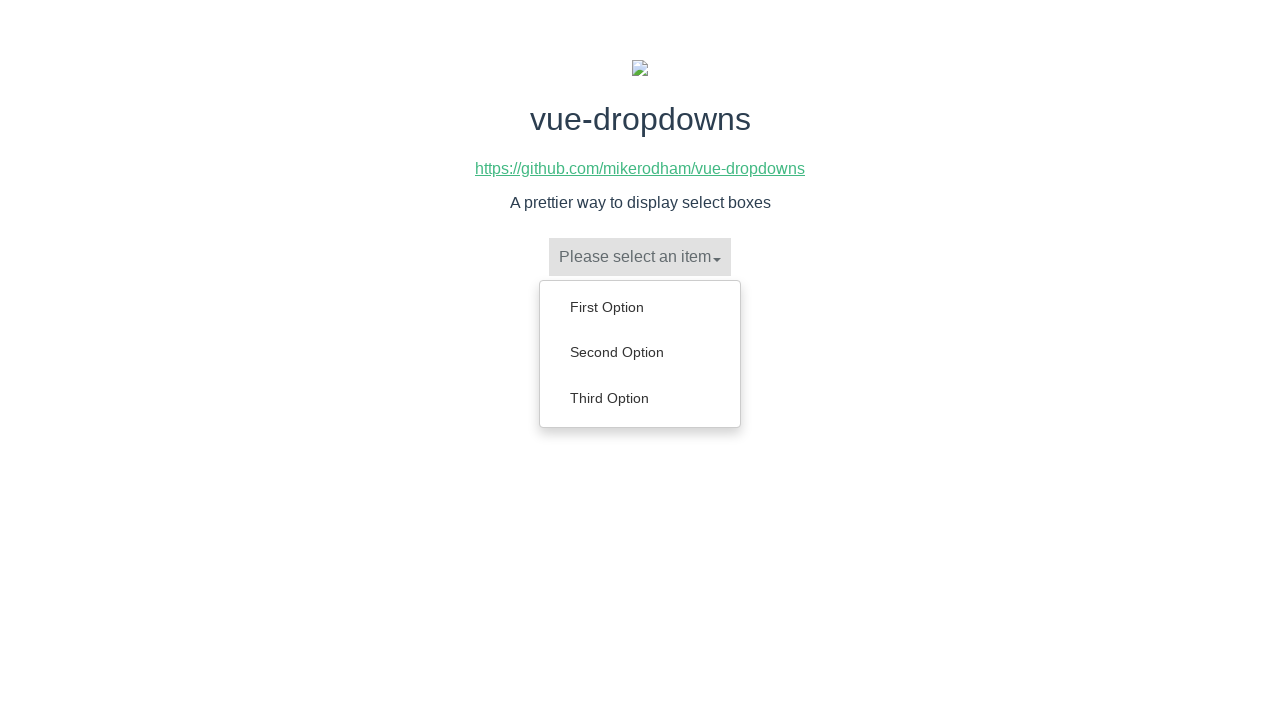

Dropdown menu items became visible
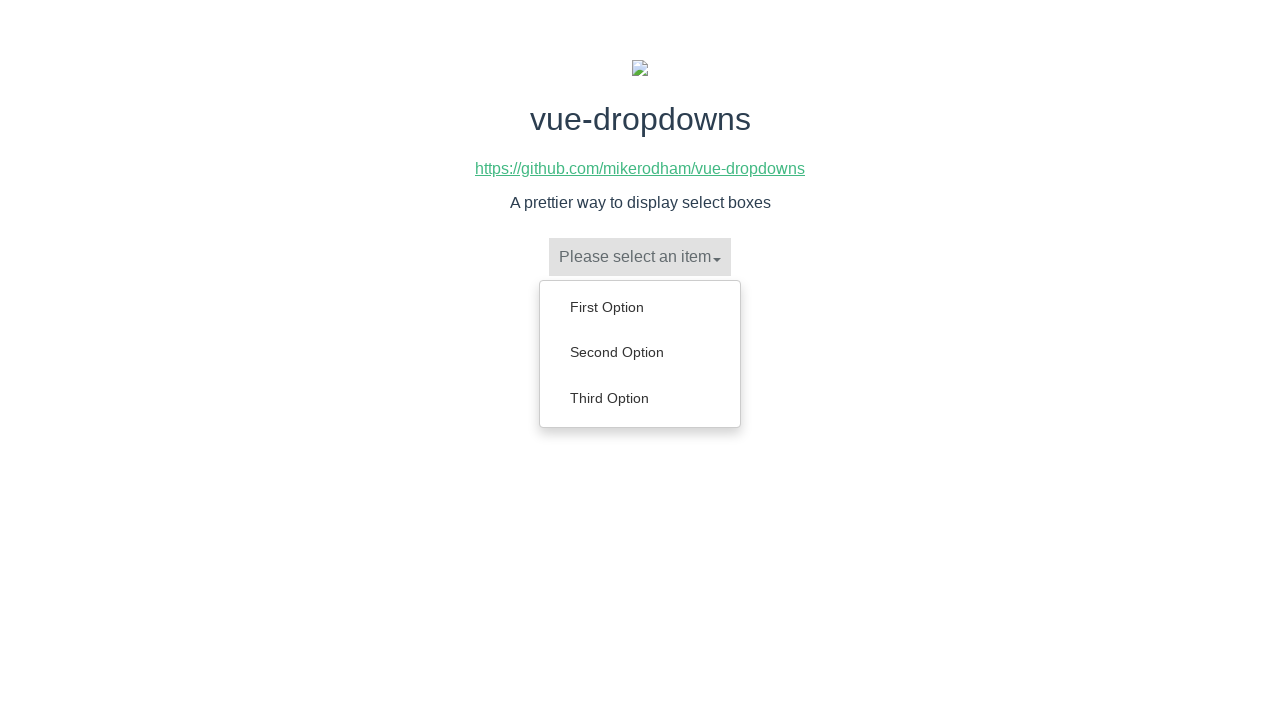

Selected 'First Option' from dropdown menu at (640, 307) on ul.dropdown-menu li a:has-text('First Option')
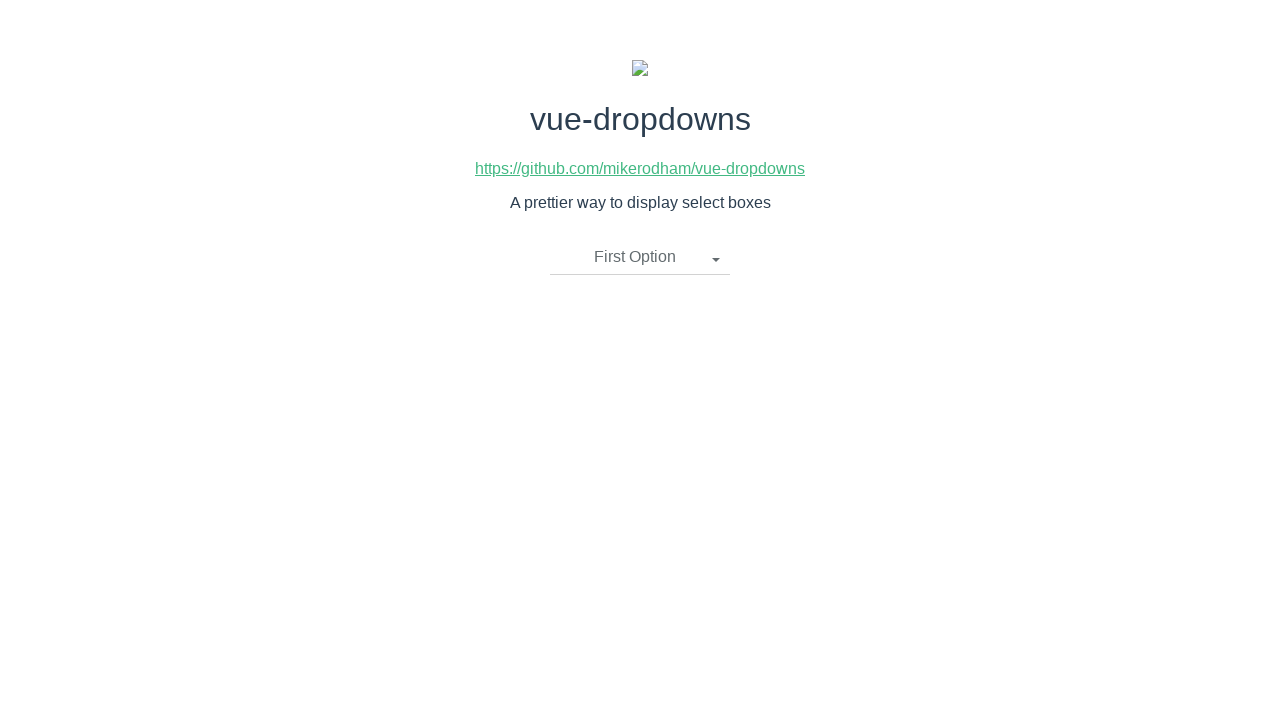

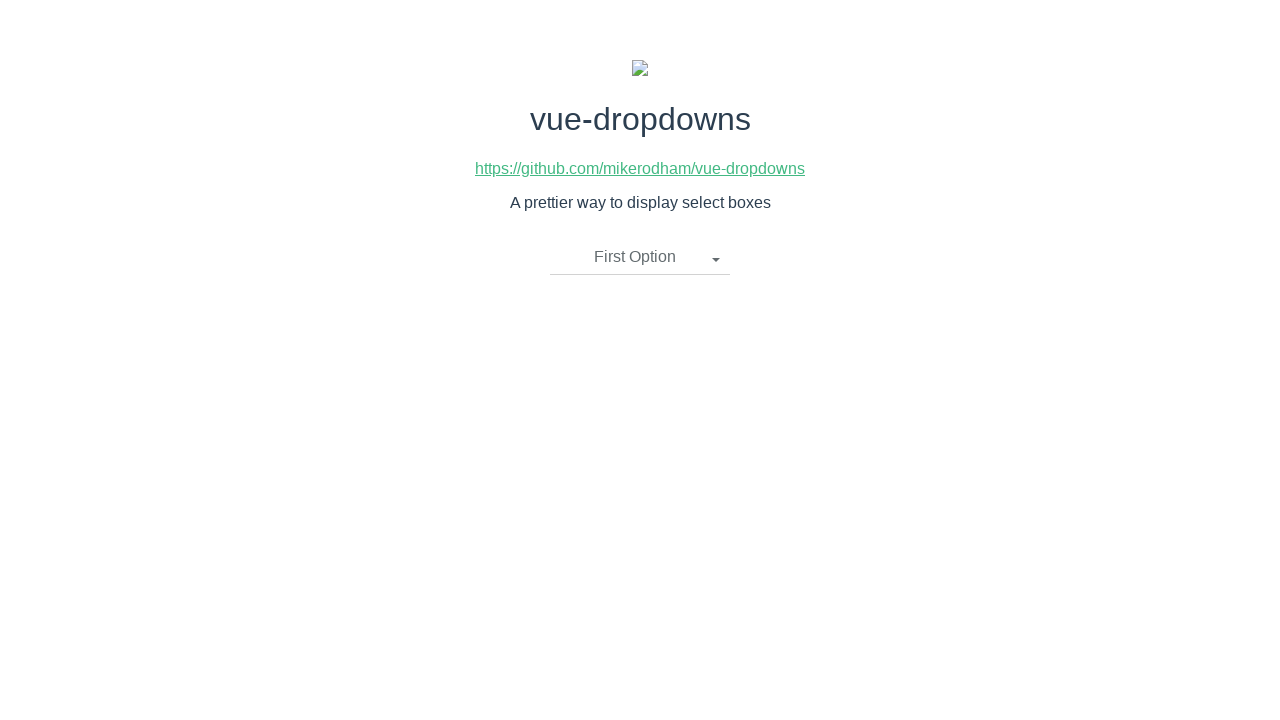